Solves a math problem by reading two numbers from the page, calculating their sum, selecting the result from a dropdown, and submitting the form

Starting URL: http://suninjuly.github.io/selects2.html

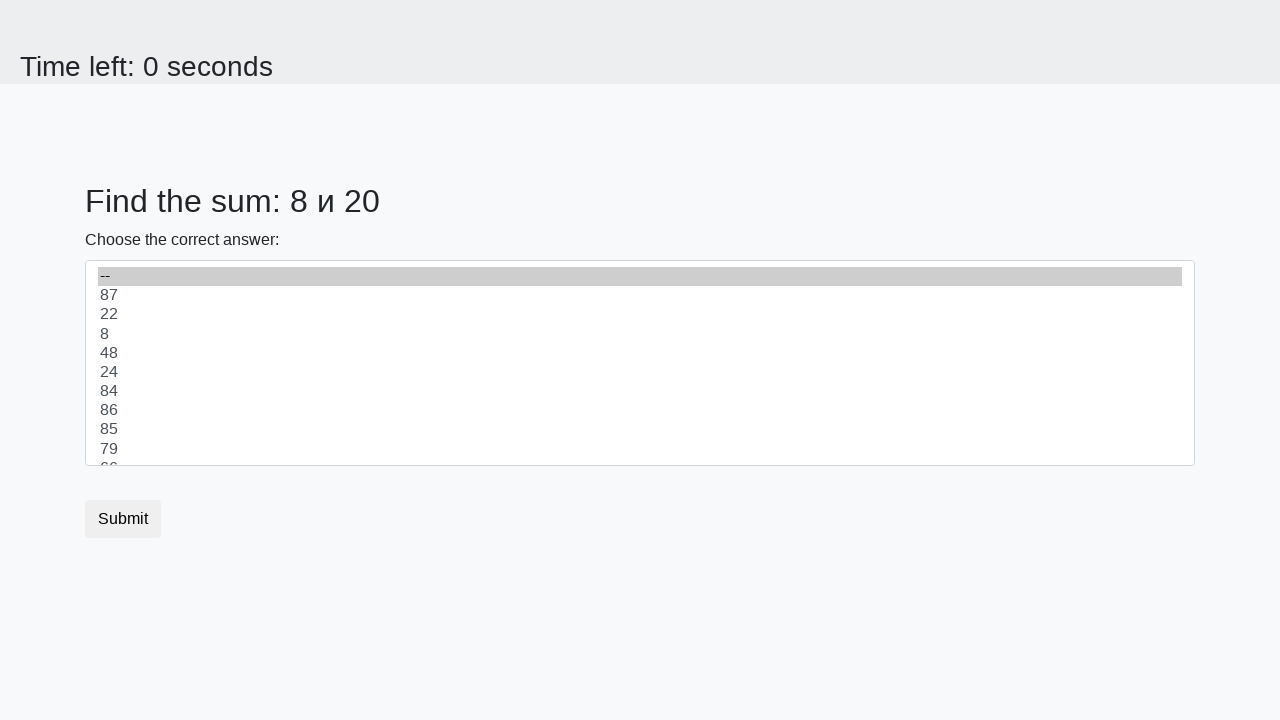

Located first number element (#num1)
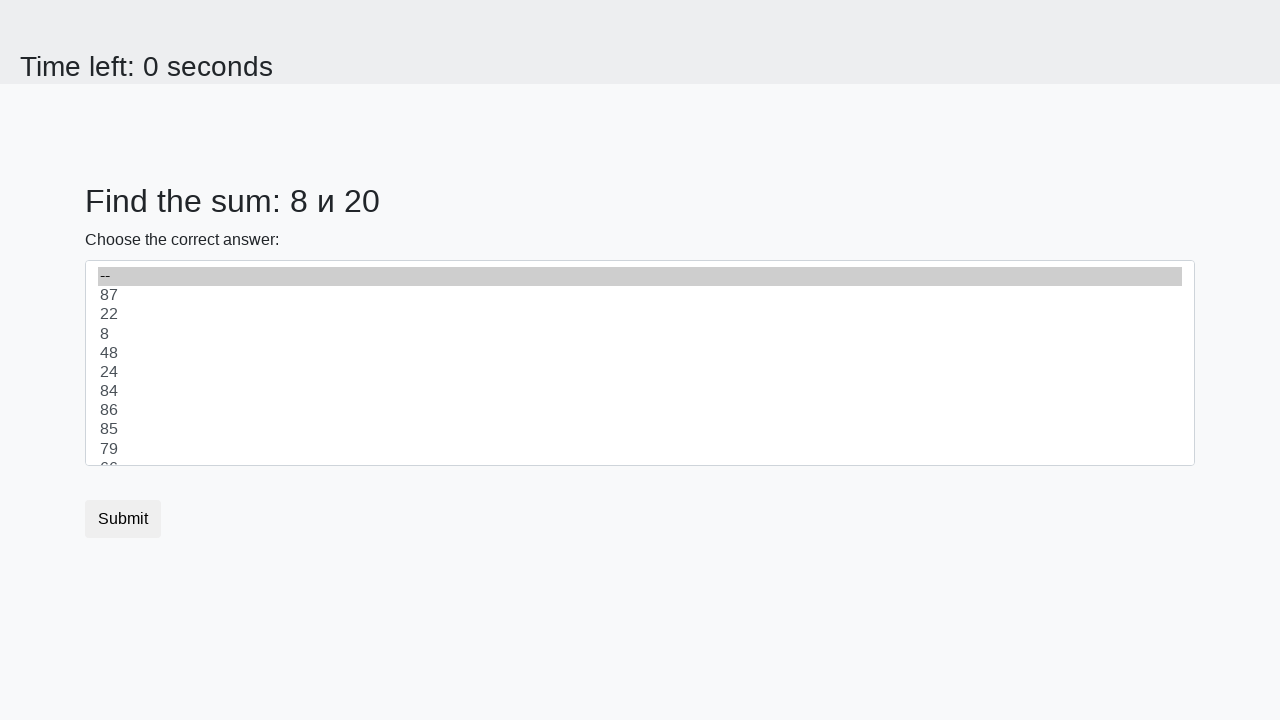

Read first number from page: 8
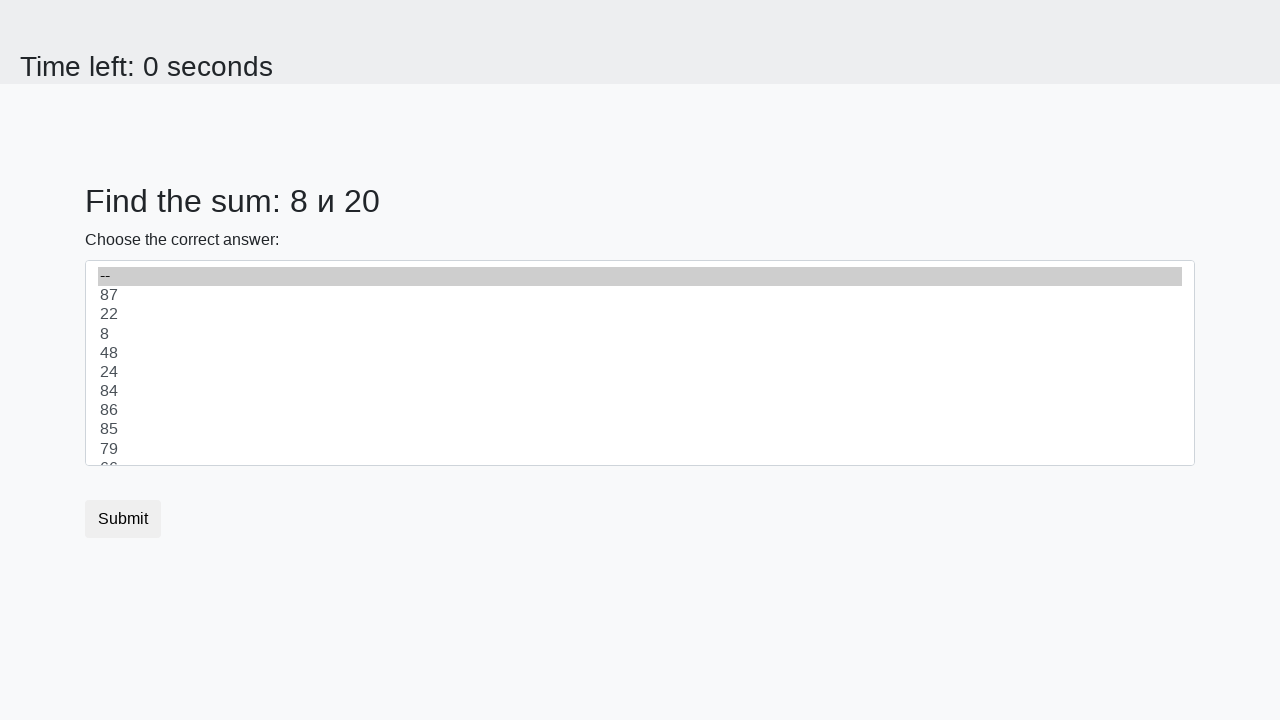

Located second number element (#num2)
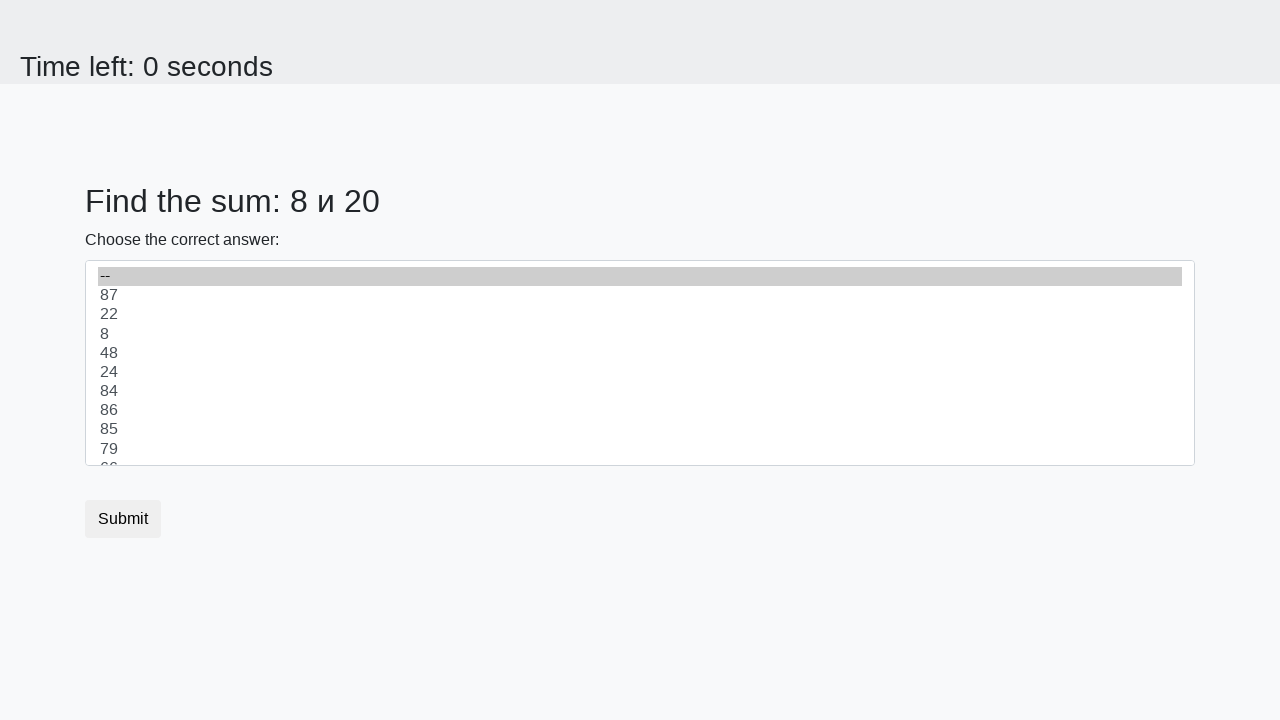

Read second number from page: 20
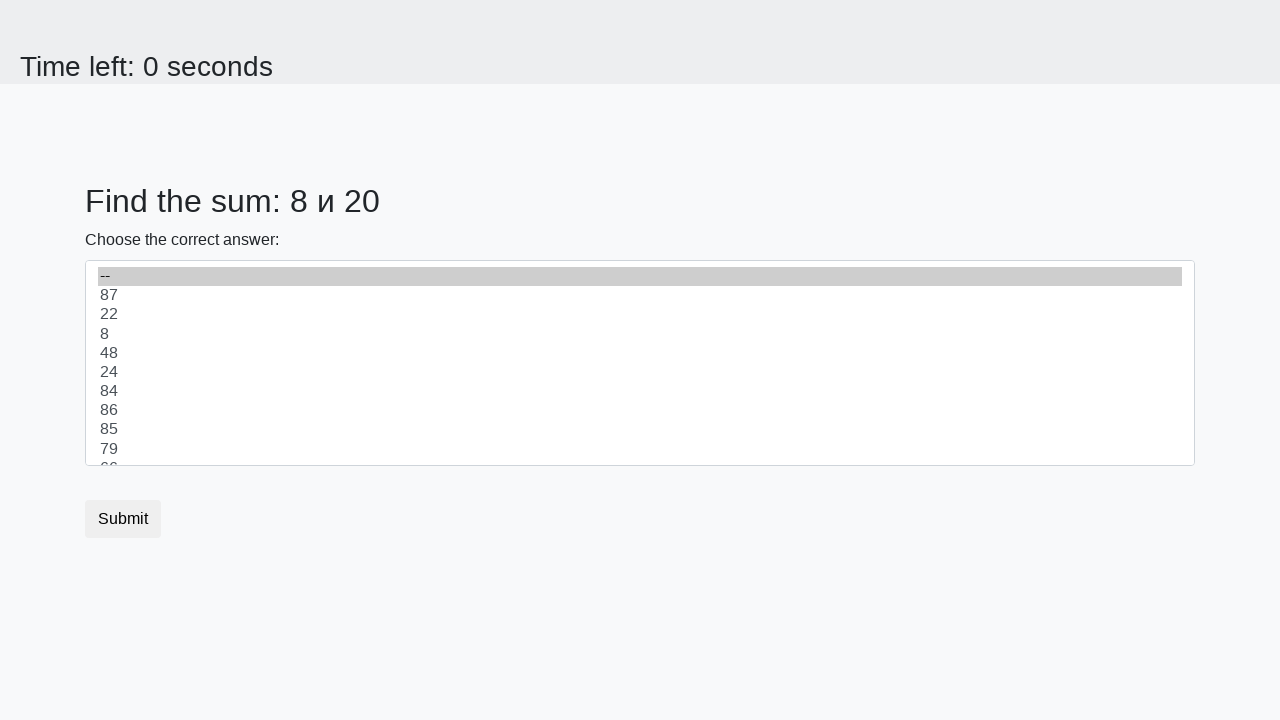

Calculated sum: 8 + 20 = 28
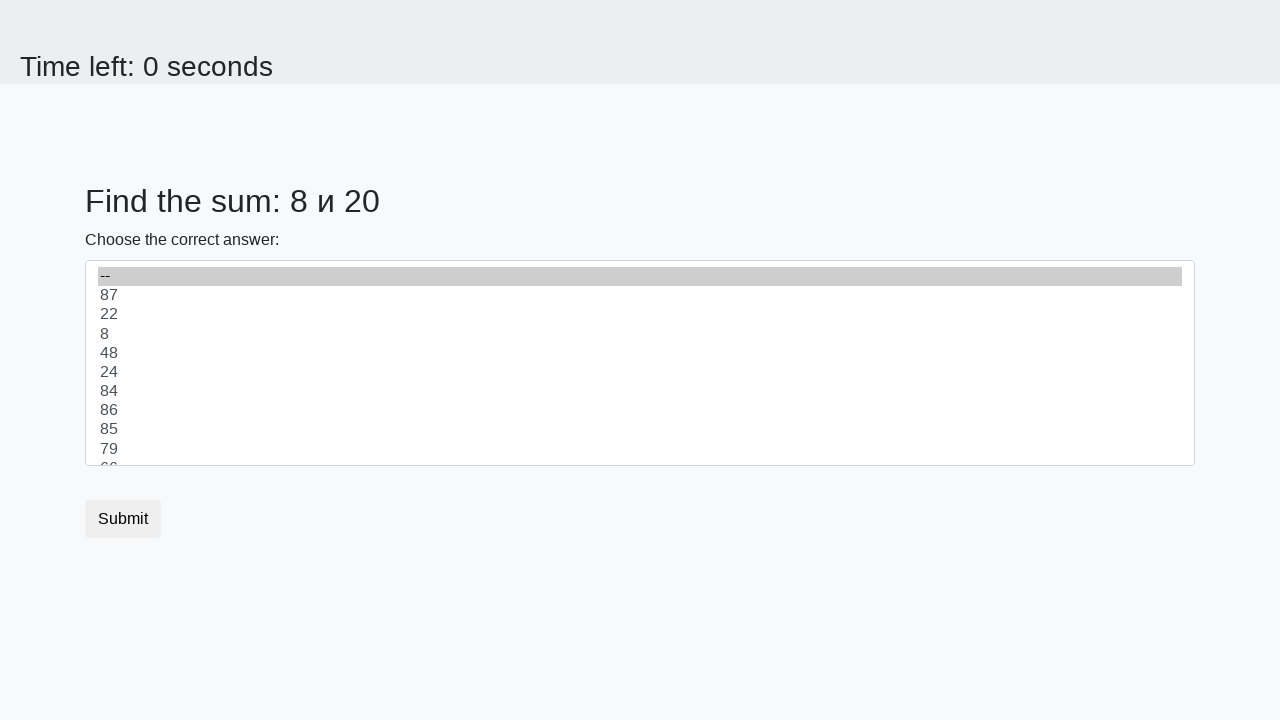

Selected value '28' from dropdown on select
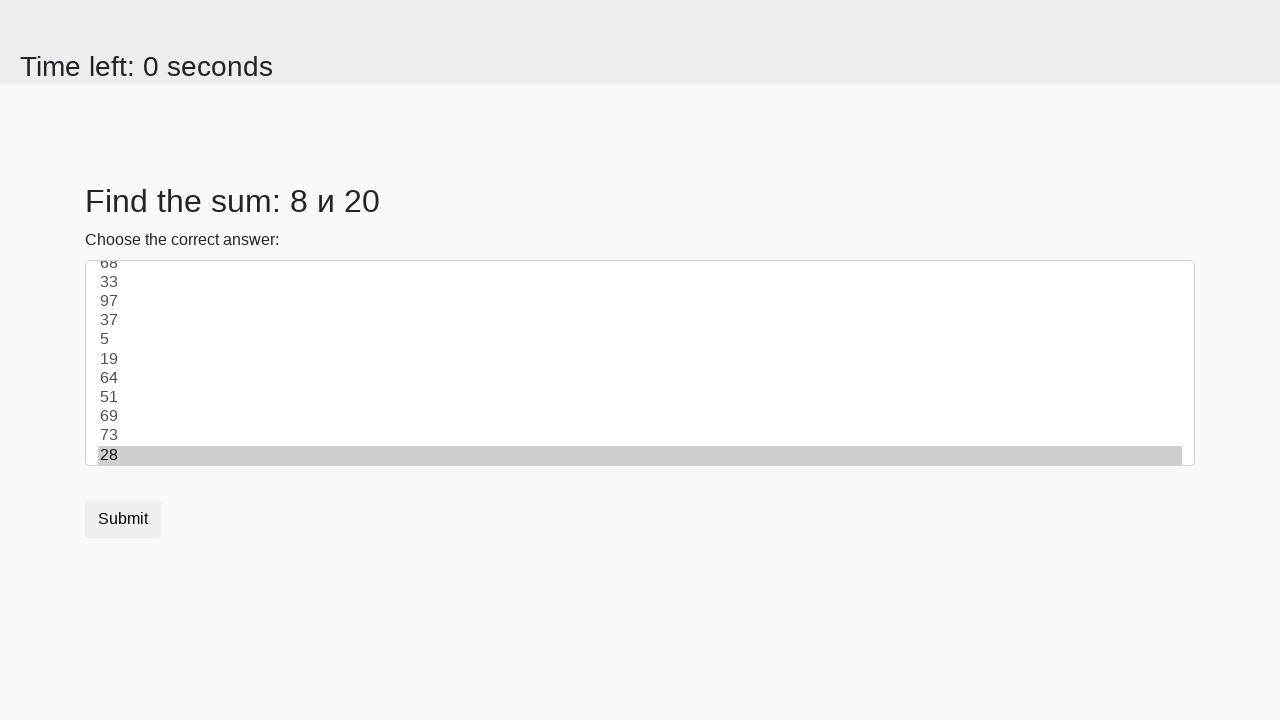

Clicked Submit button to submit the form at (123, 519) on button:text('Submit')
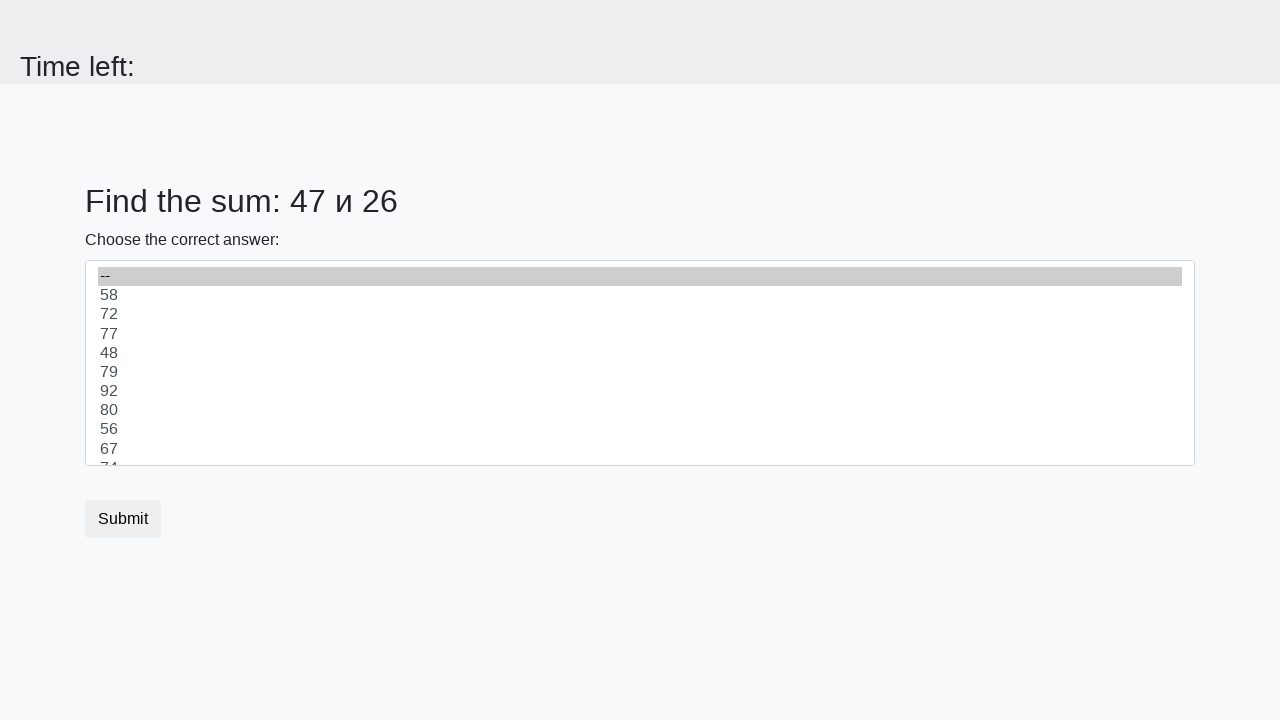

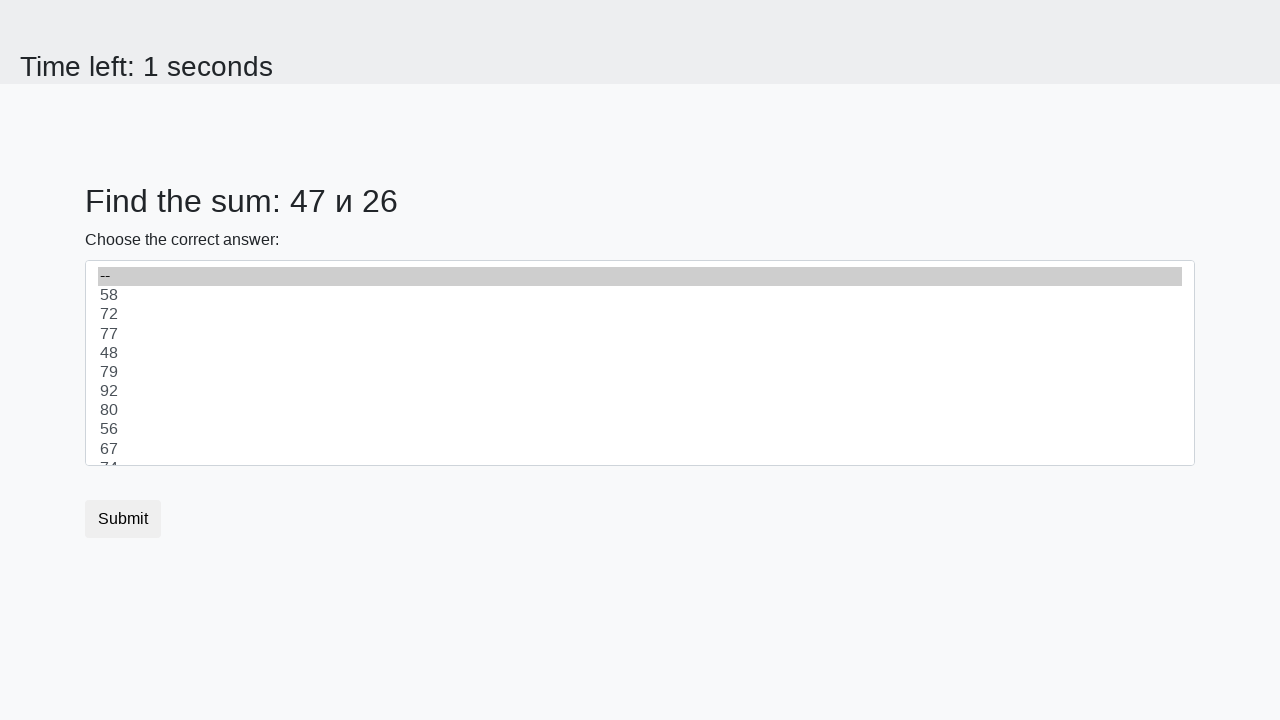